Tests checkbox functionality by verifying initial unchecked state, clicking to check it, and verifying the checked state

Starting URL: https://rahulshettyacademy.com/dropdownsPractise/

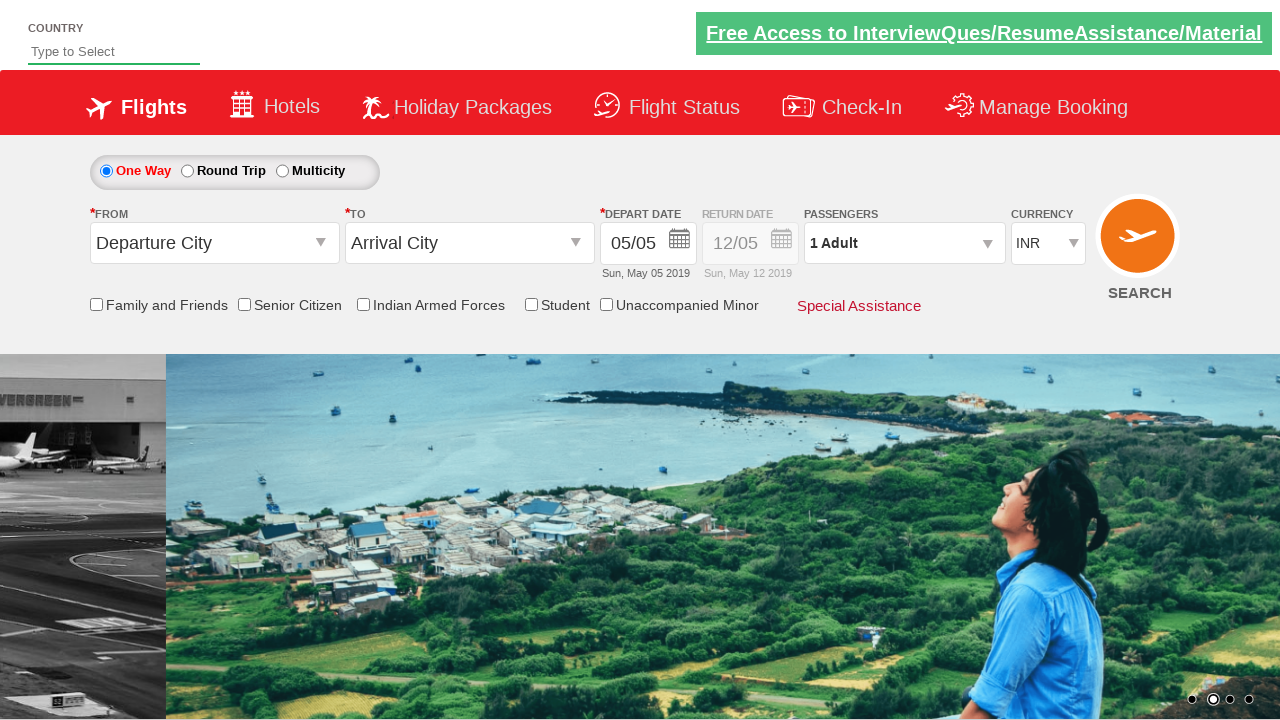

Clicked Senior Citizen Discount checkbox to check it at (244, 304) on input[id*='SeniorCitizenDiscount']
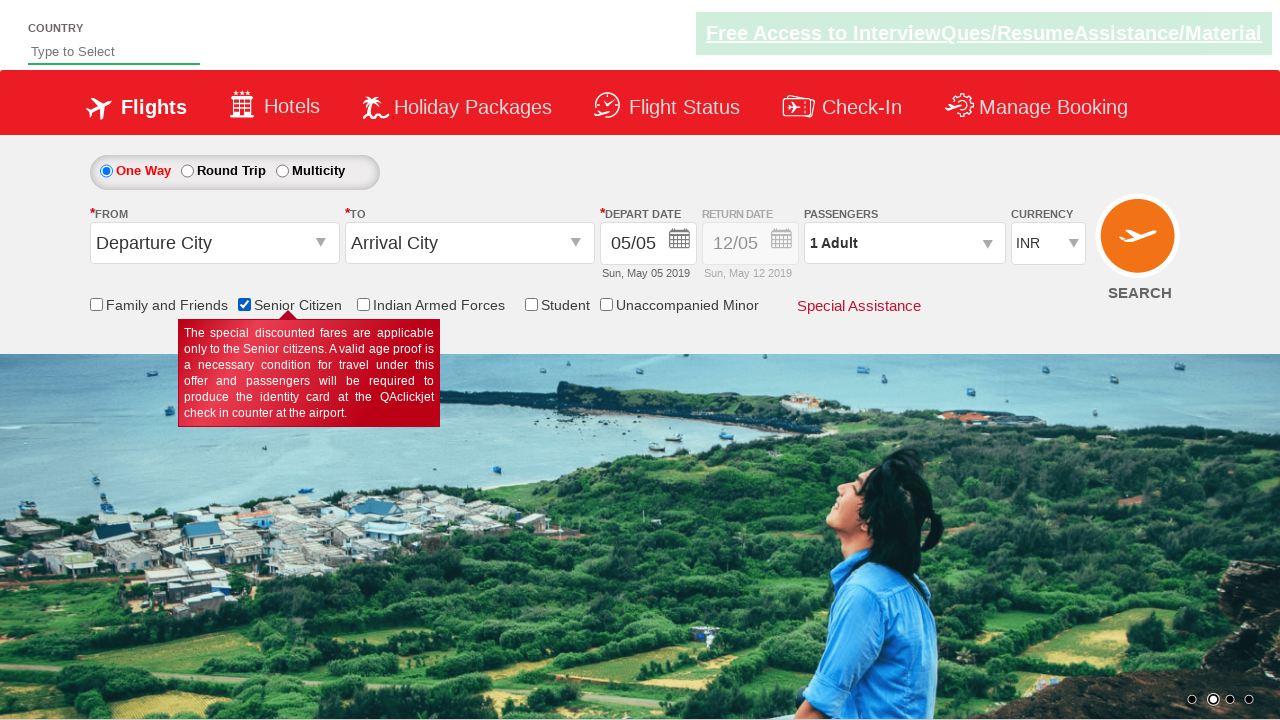

Verified Senior Citizen Discount checkbox is now checked
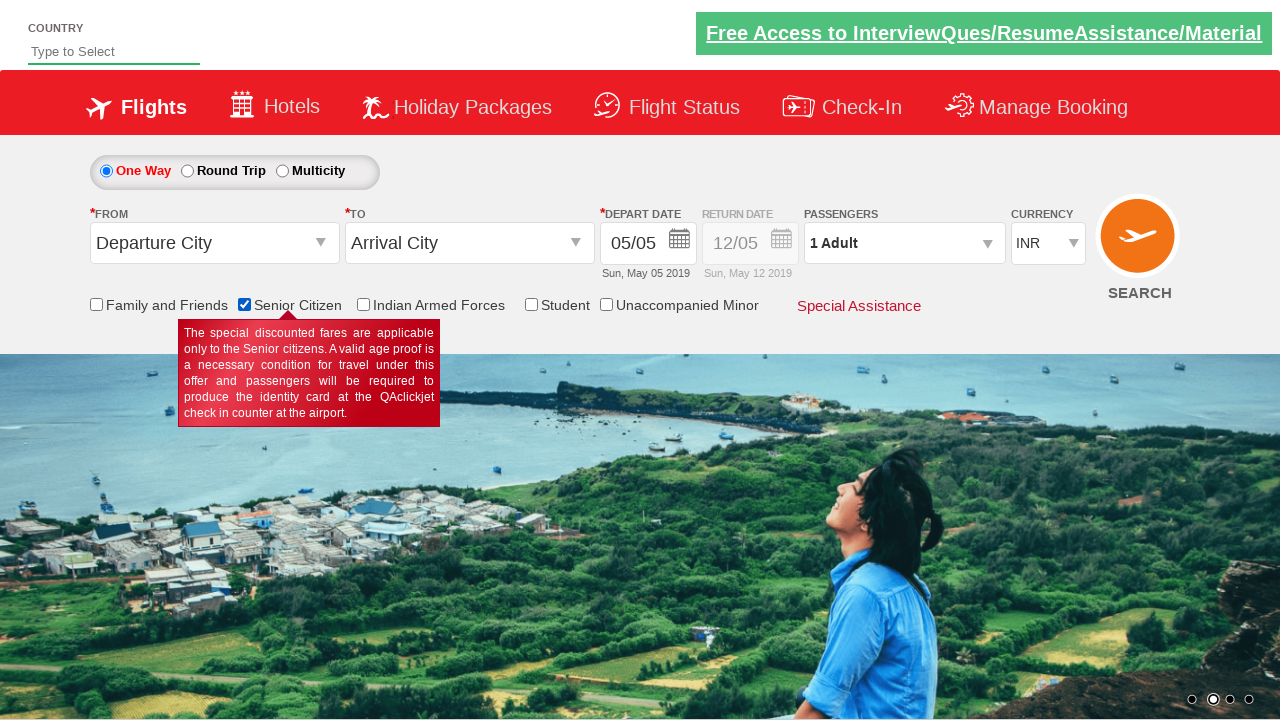

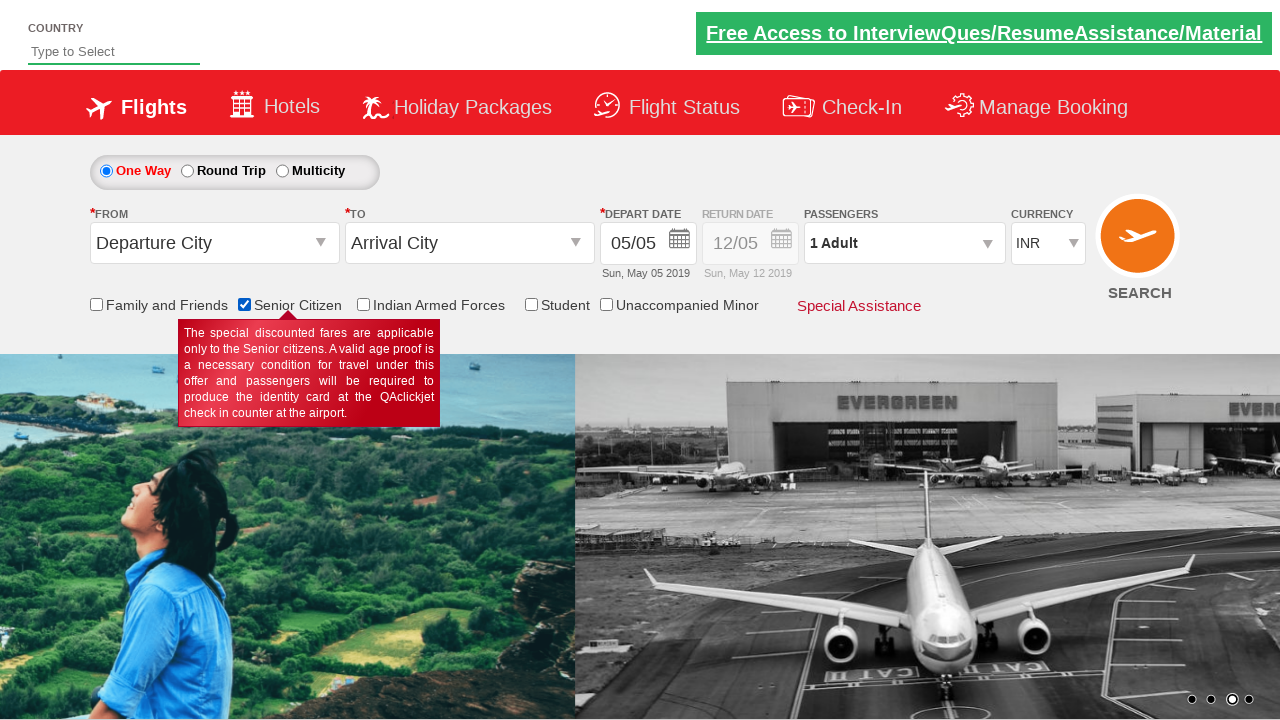